Tests the enable/disable functionality of a text input field by clicking the Enable button and verifying the input becomes enabled and the success message appears

Starting URL: https://the-internet.herokuapp.com/dynamic_controls

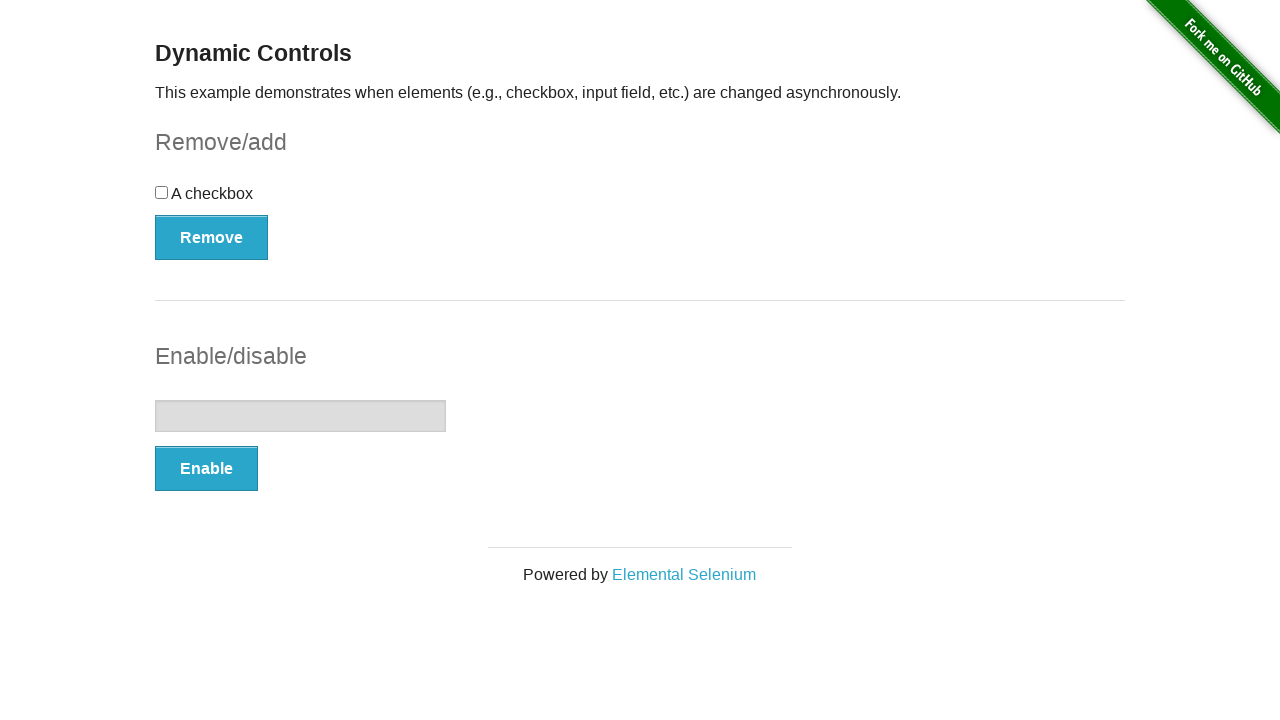

Clicked the Enable button to enable the text input field at (206, 469) on button[onclick='swapInput()']
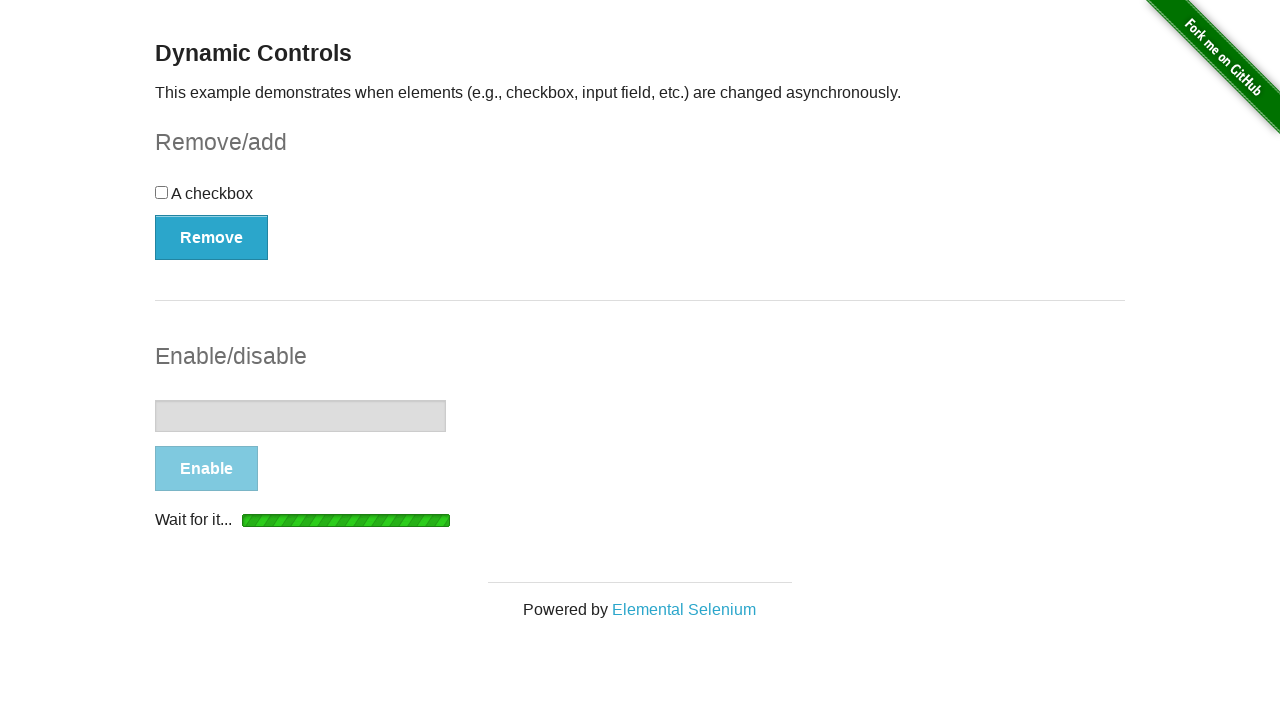

Waited for success message to appear
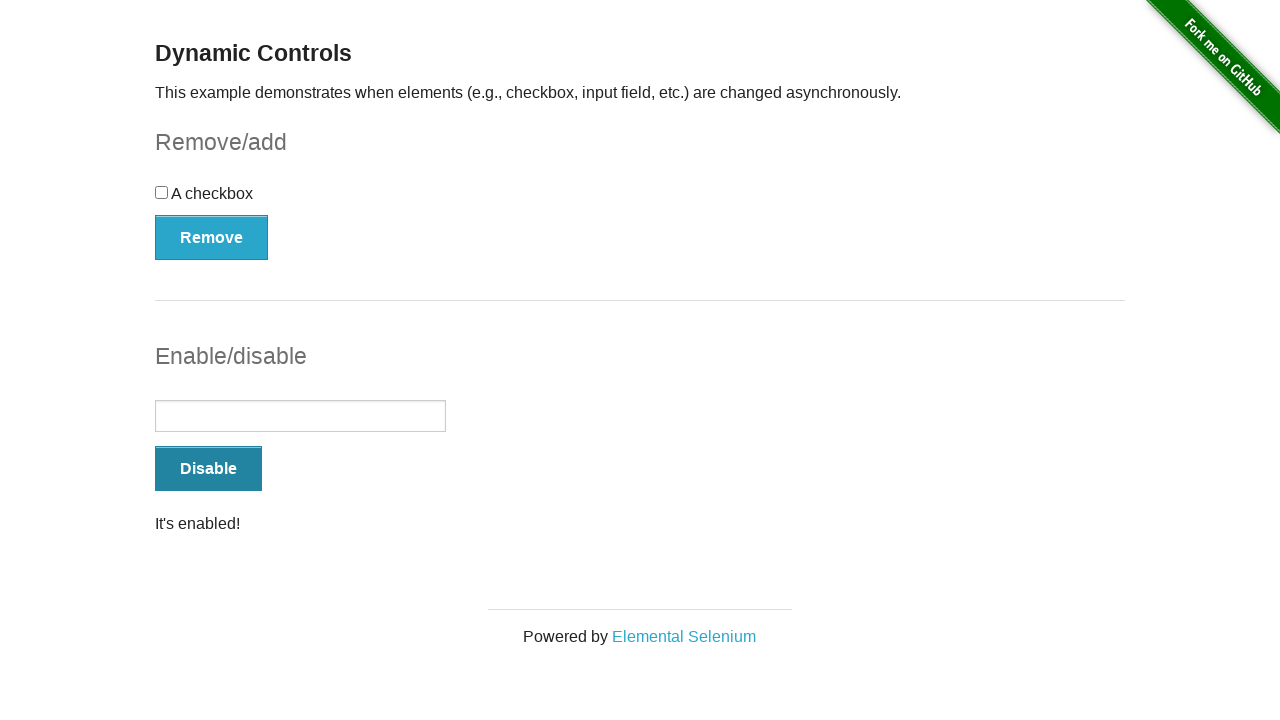

Verified success message displays 'It's enabled!'
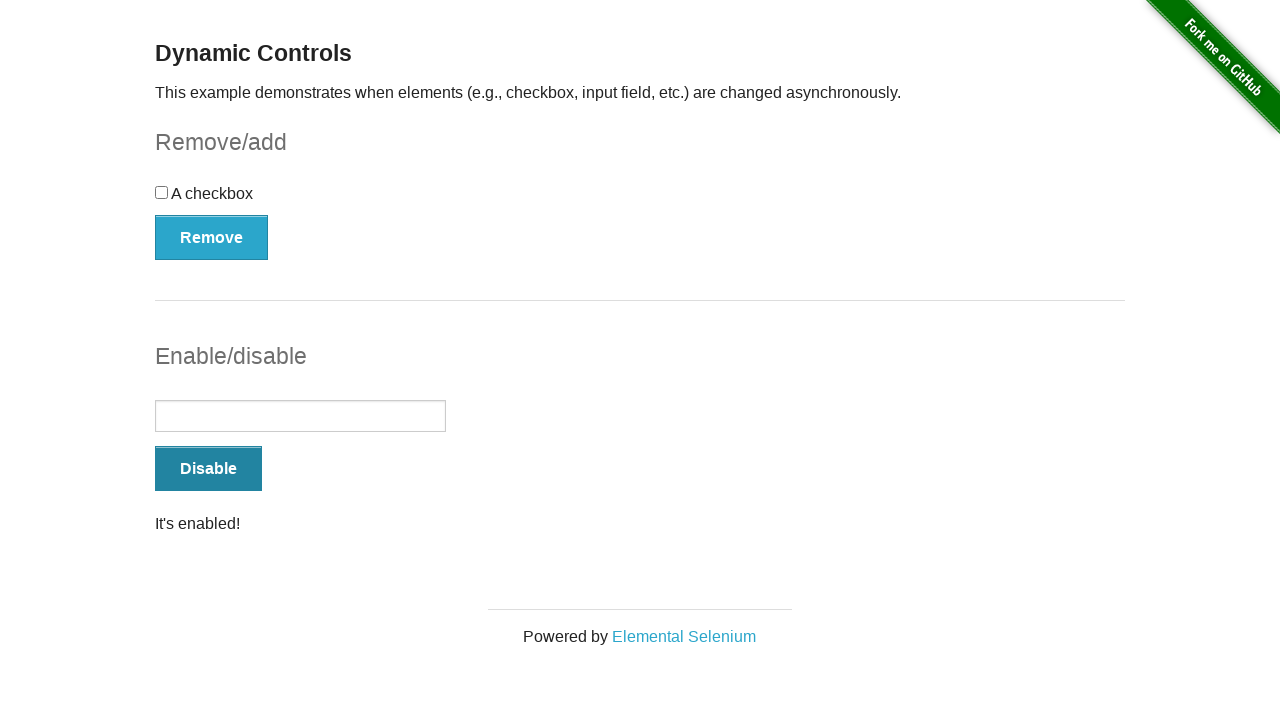

Verified the text input field is now enabled
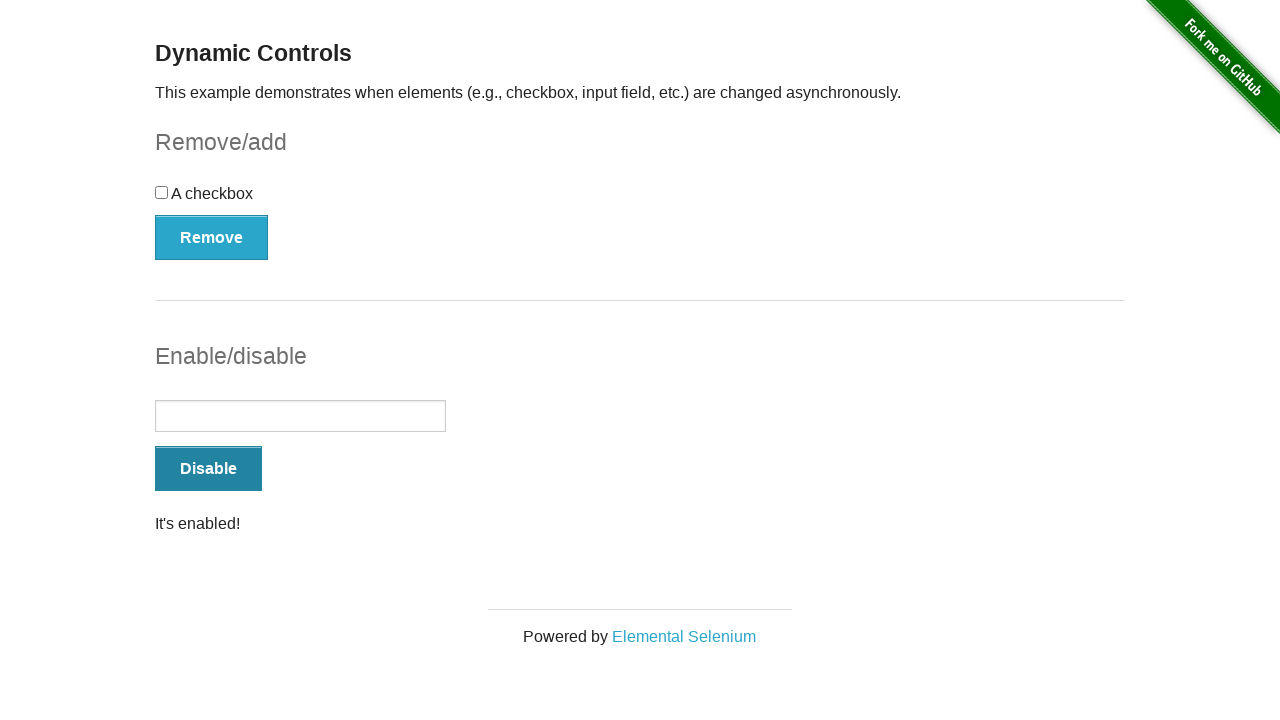

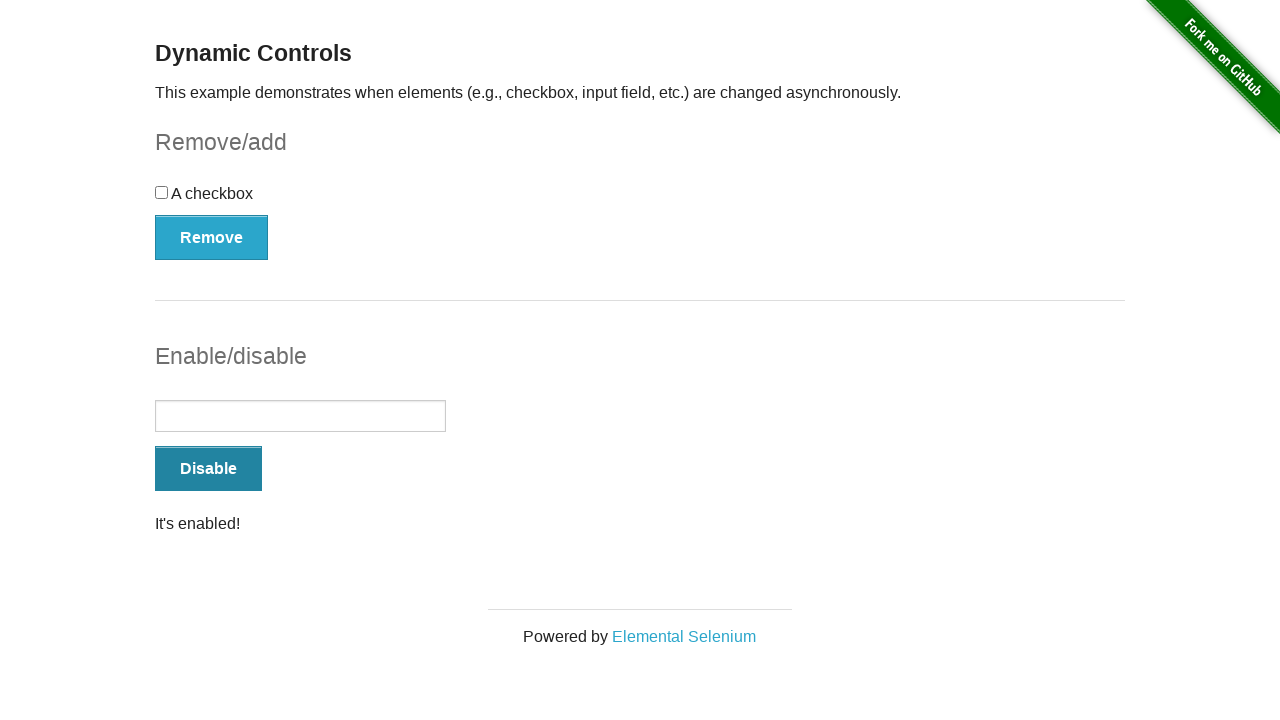